Tests the sorting functionality of the deals table by clicking the Price column header

Starting URL: https://rahulshettyacademy.com/seleniumPractise/#/offers

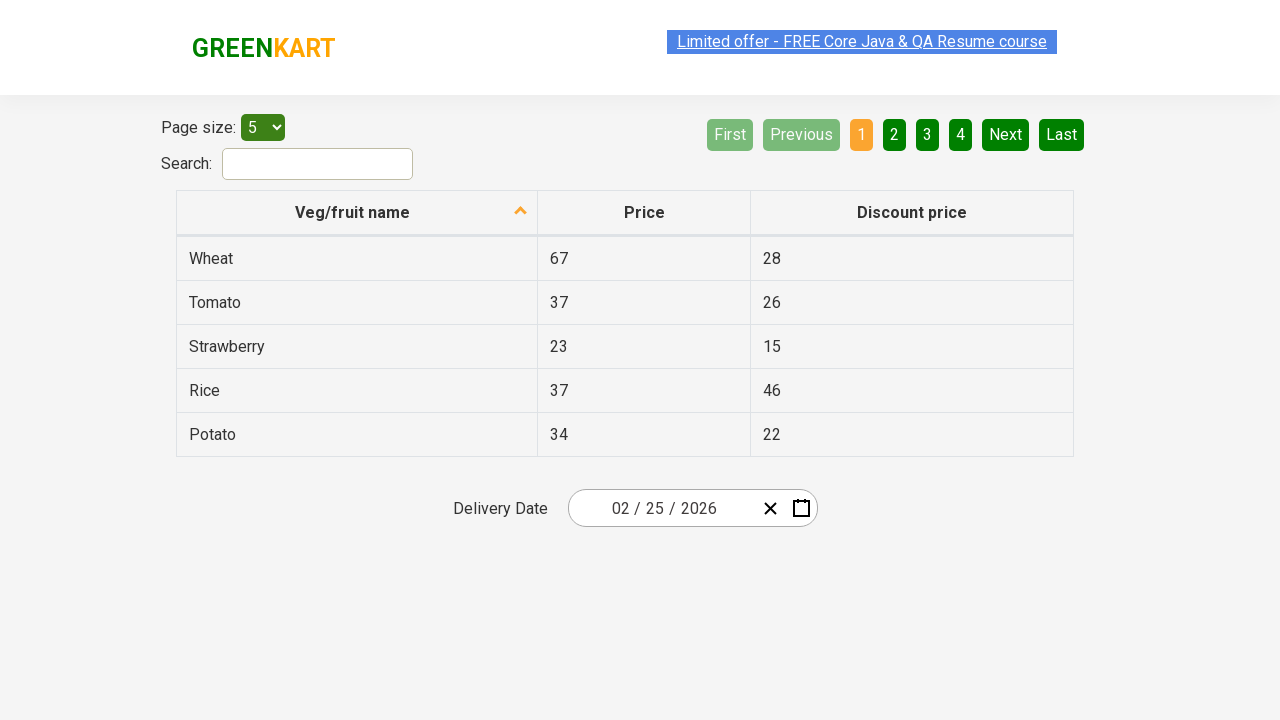

Clicked Price column header to sort ascending at (644, 213) on th:has-text('Price')
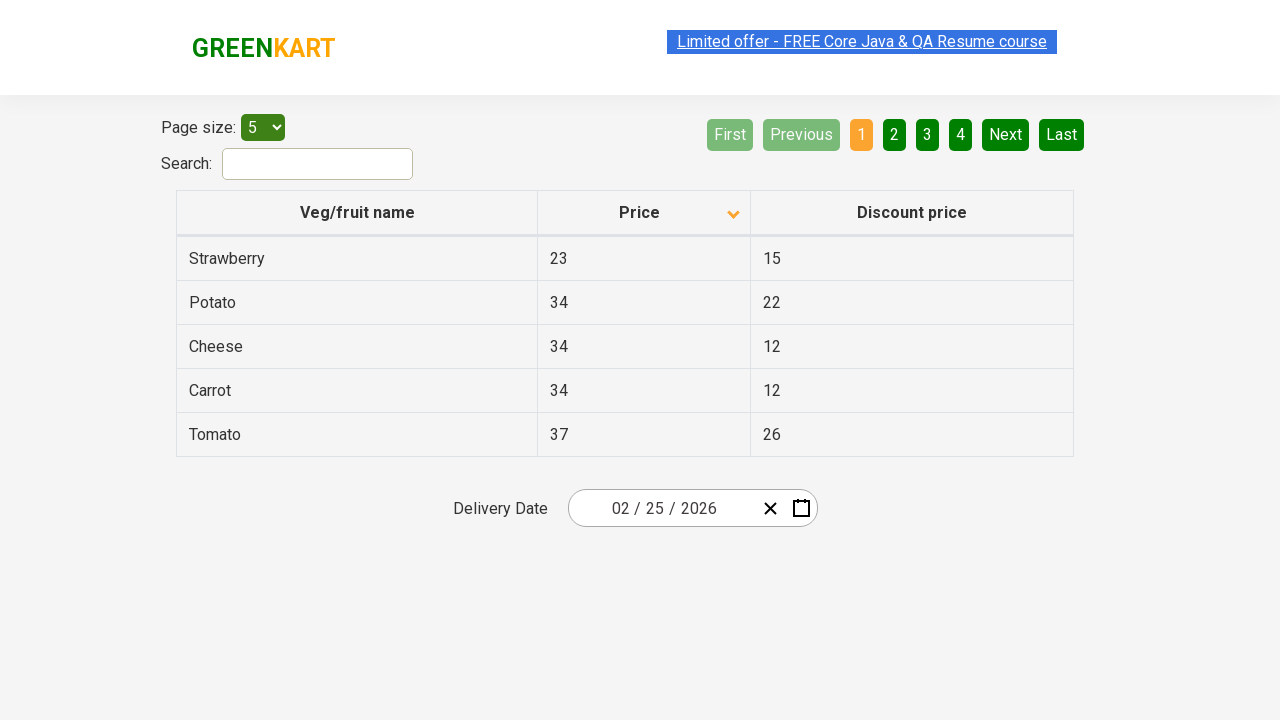

Retrieved first price value after ascending sort
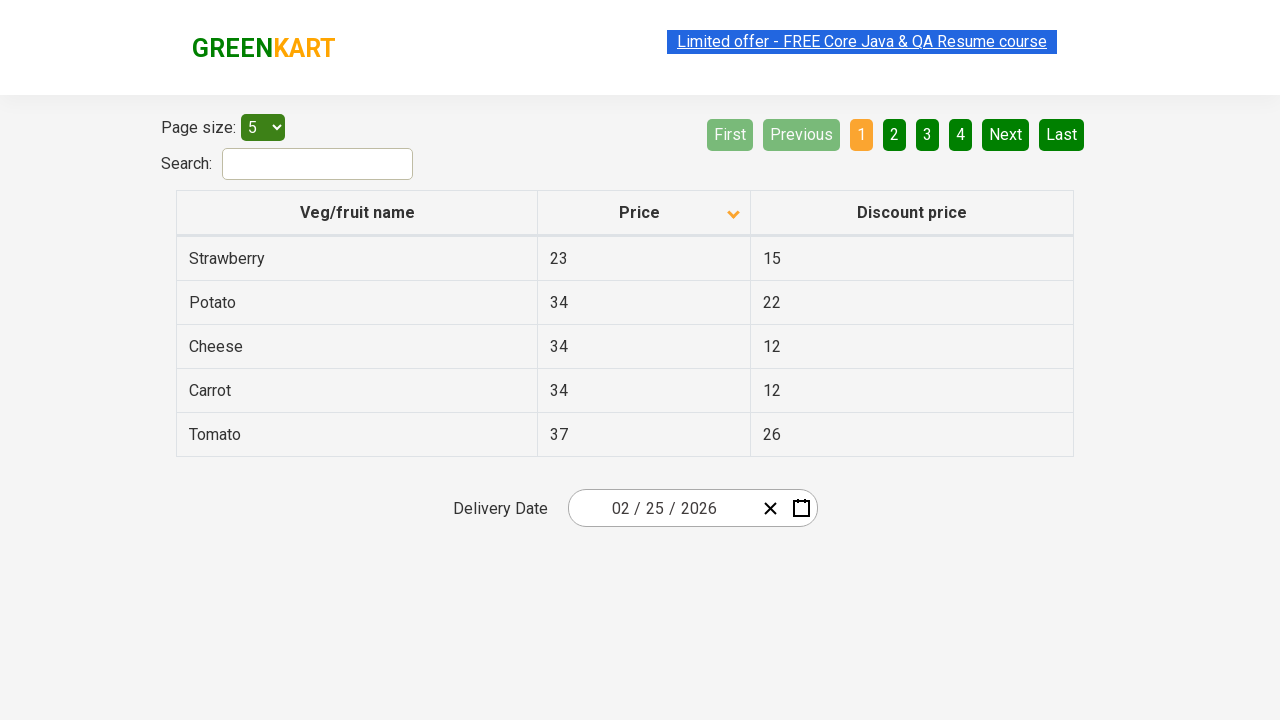

Converted first price to float: 23.0
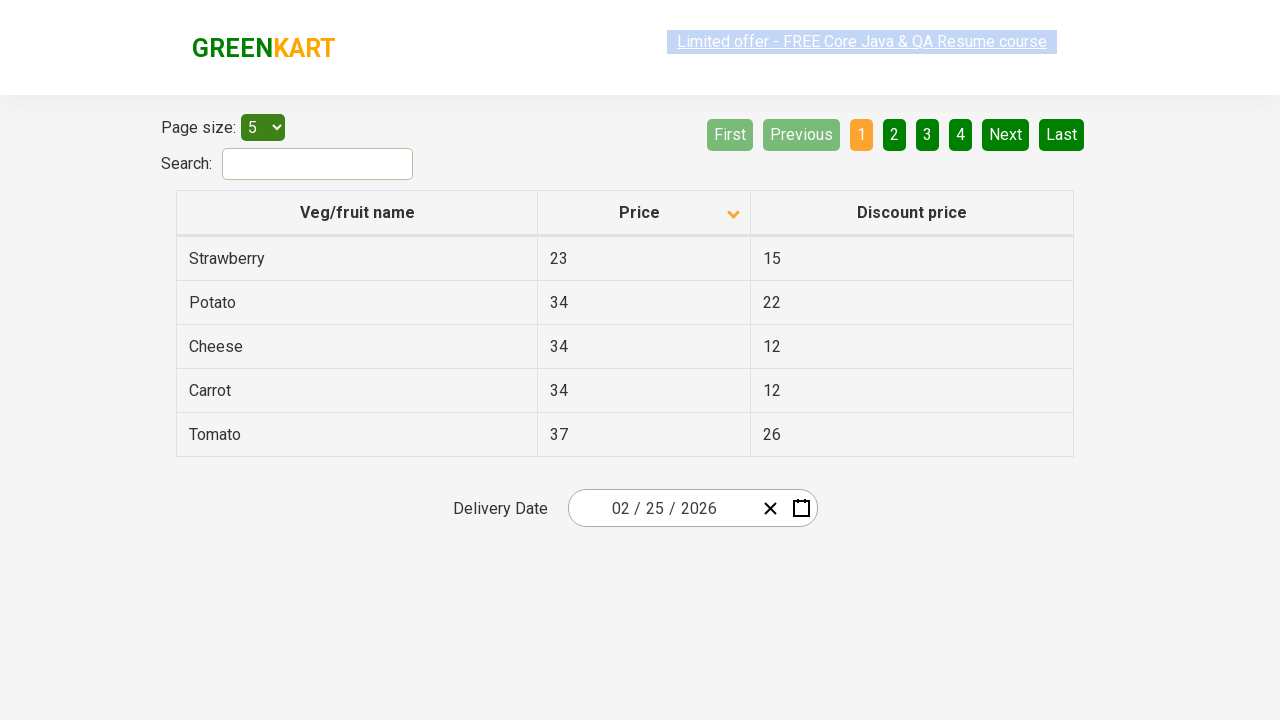

Clicked Price column header again to sort descending at (644, 213) on th:has-text('Price')
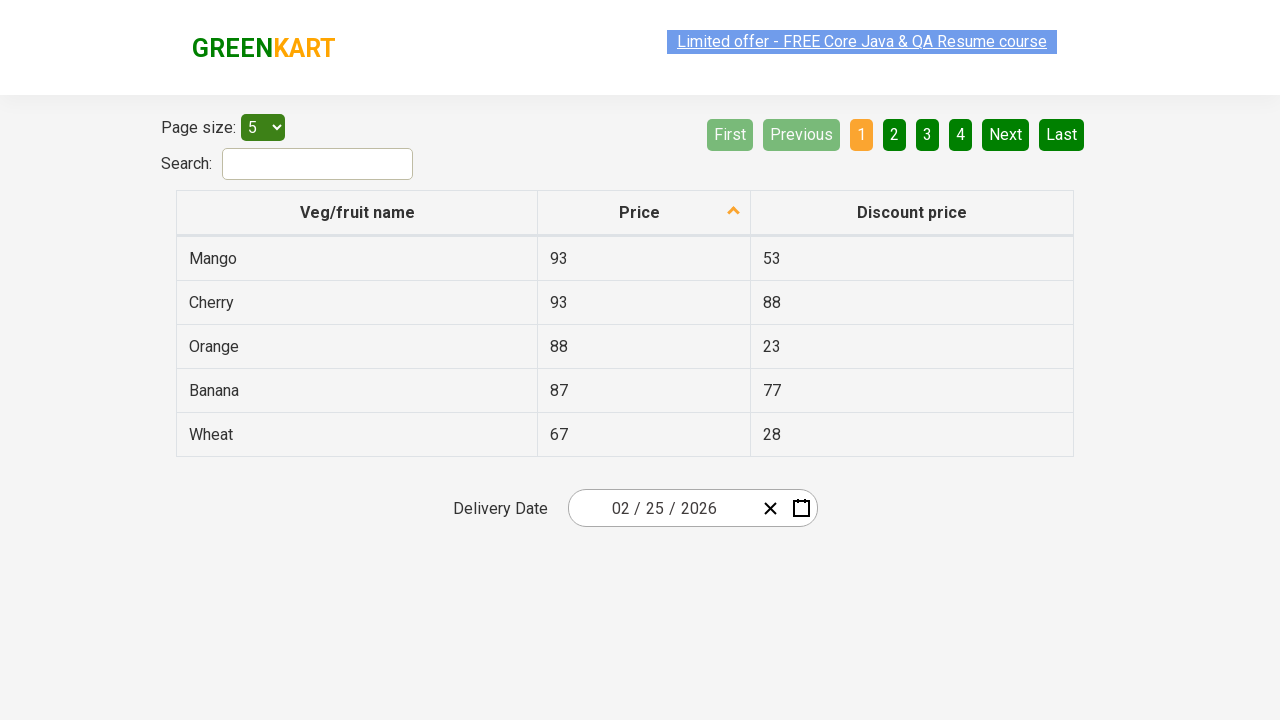

Retrieved first price value after descending sort
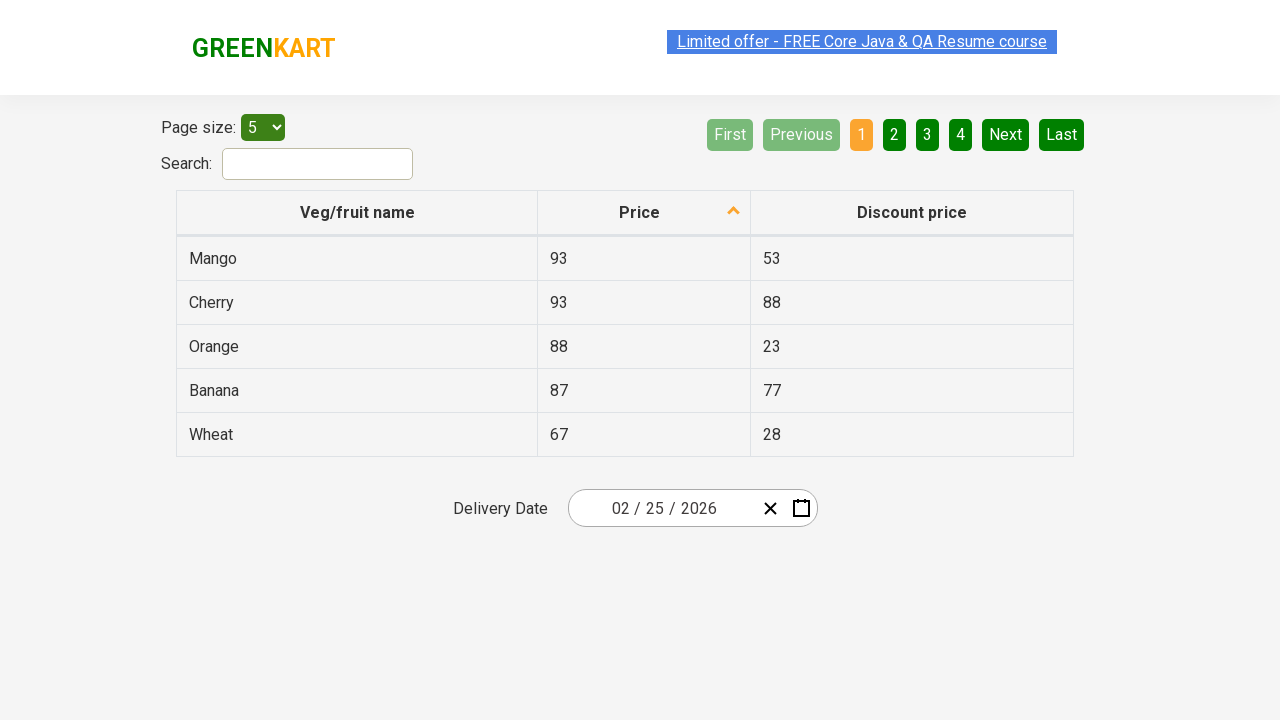

Converted second price to float: 93.0
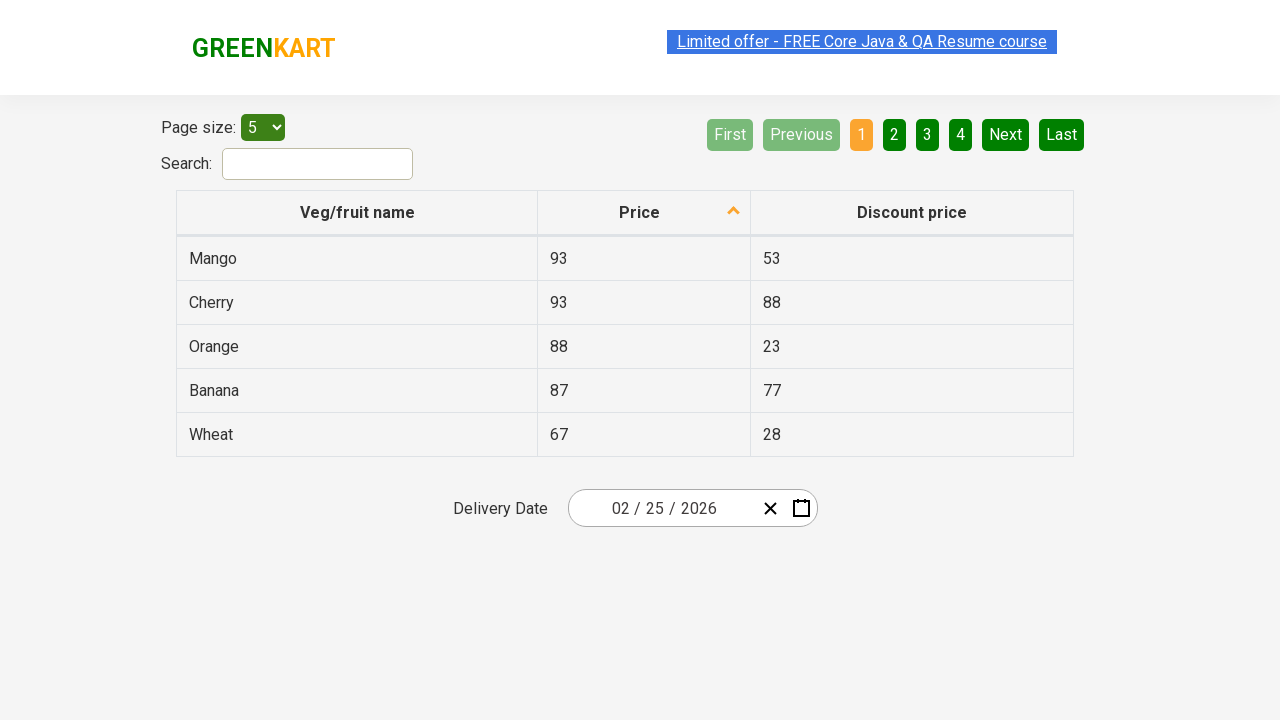

Verified descending sort: 93.0 > 23.0 - assertion passed
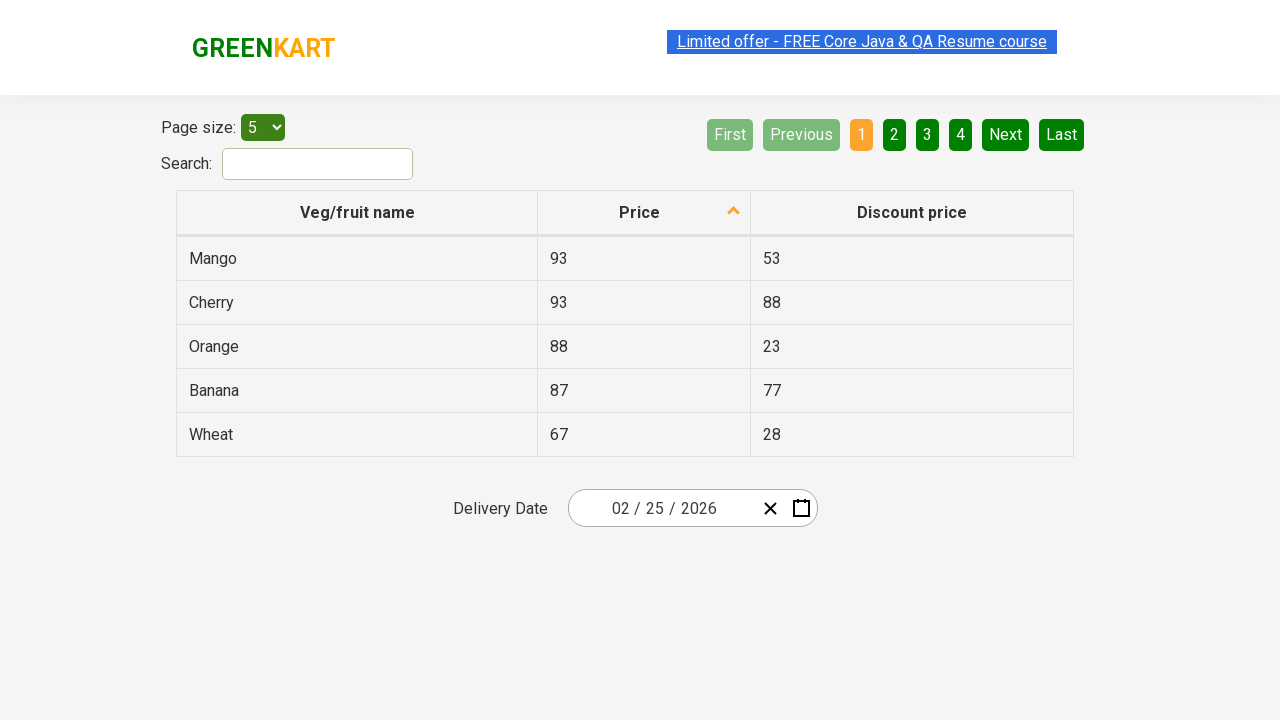

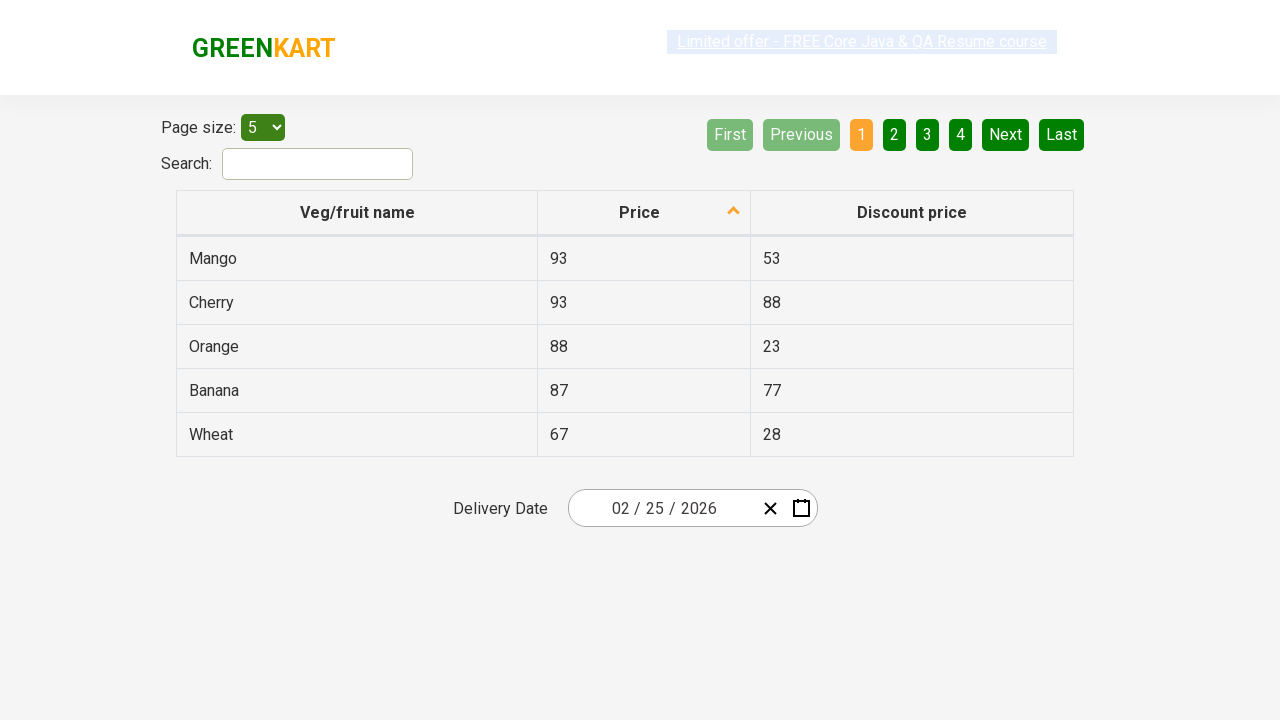